Tests JavaScript alert handling by triggering an alert and accepting it, then triggering a confirm dialog and dismissing it

Starting URL: http://demo.automationtesting.in/Alerts.html

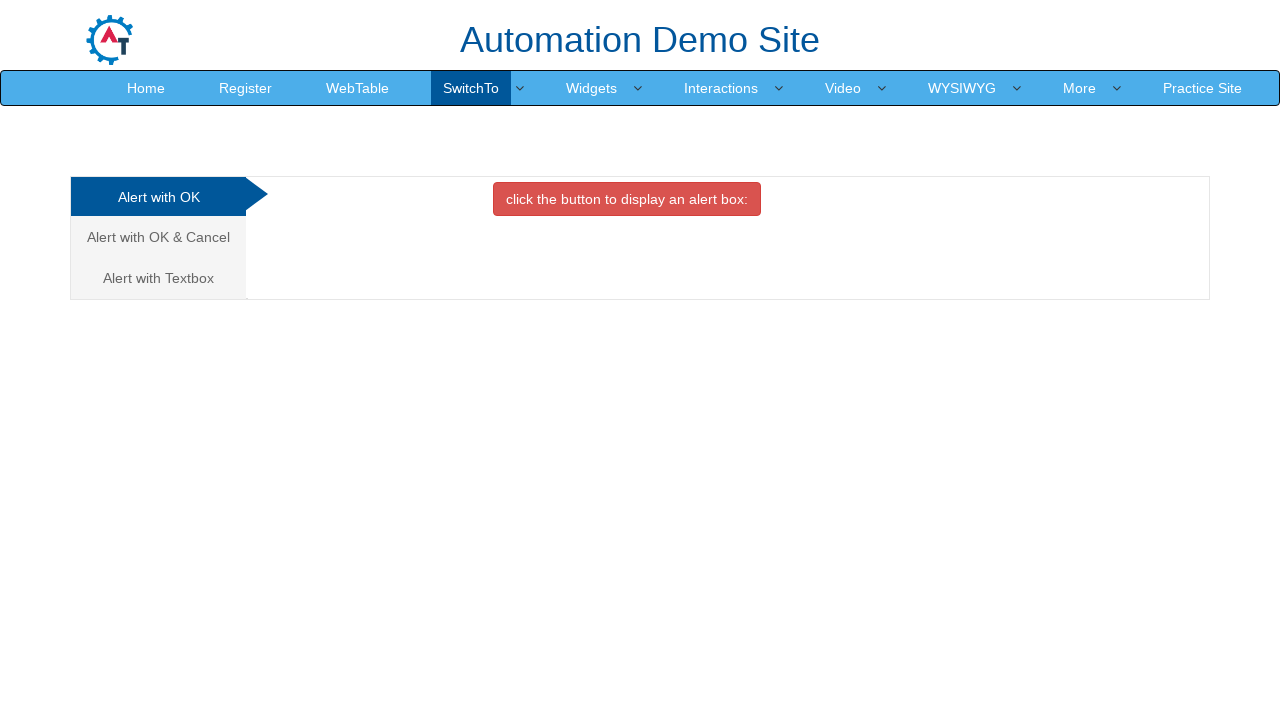

Clicked button to trigger first alert (OK alert) at (627, 199) on button.btn.btn-danger
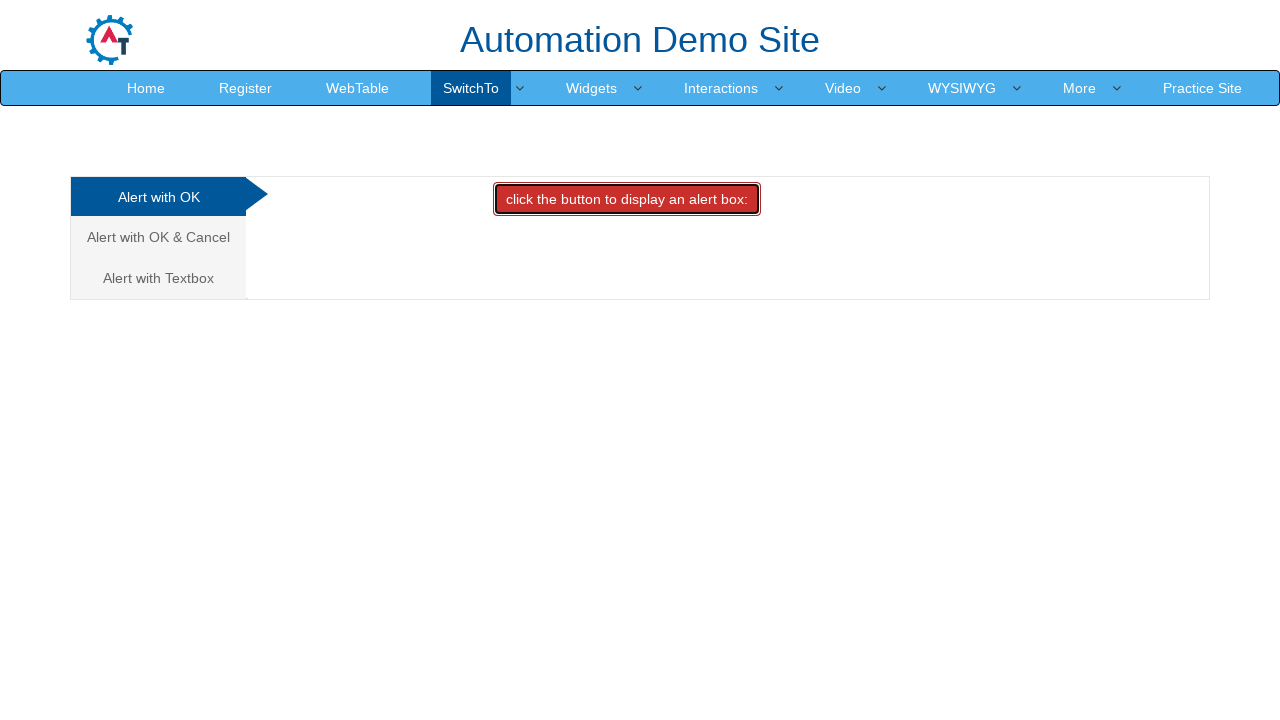

Set up dialog handler to accept alerts
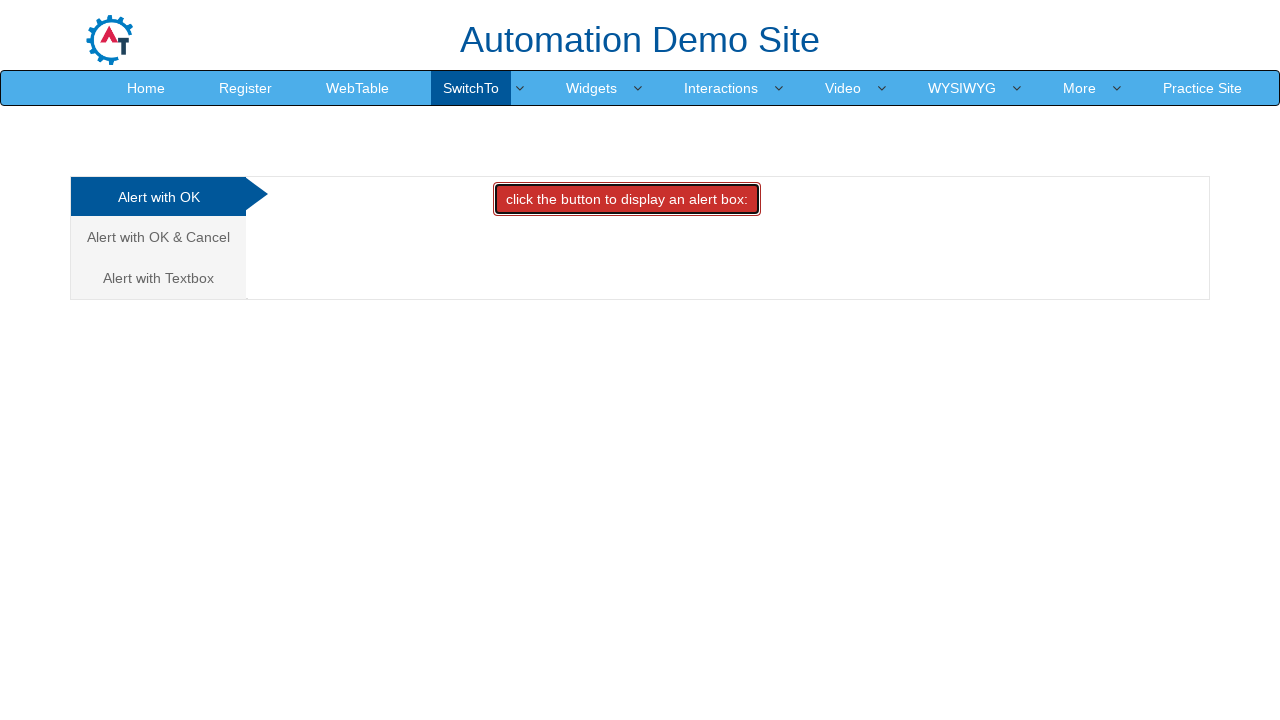

Clicked button to trigger alert and accepted it at (627, 199) on button.btn.btn-danger
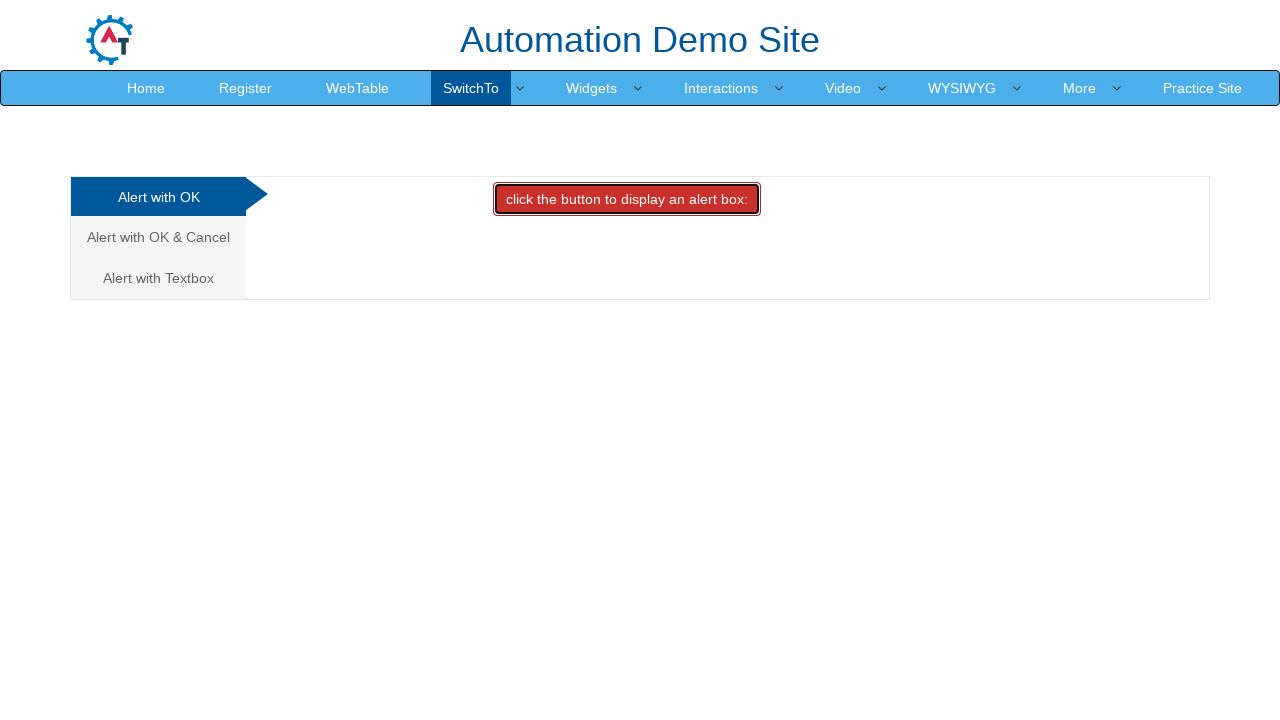

Waited 1 second for page to settle
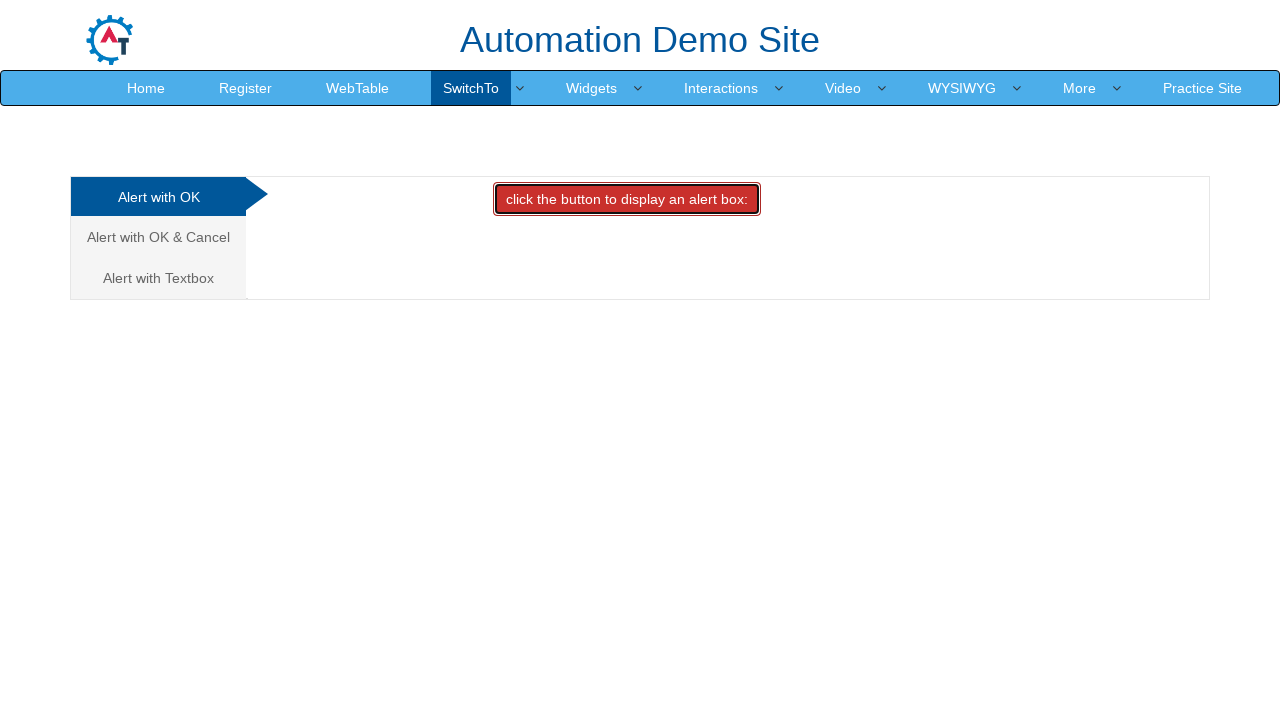

Clicked 'Alert with OK & Cancel' tab at (158, 237) on a:text('Alert with OK & Cancel ')
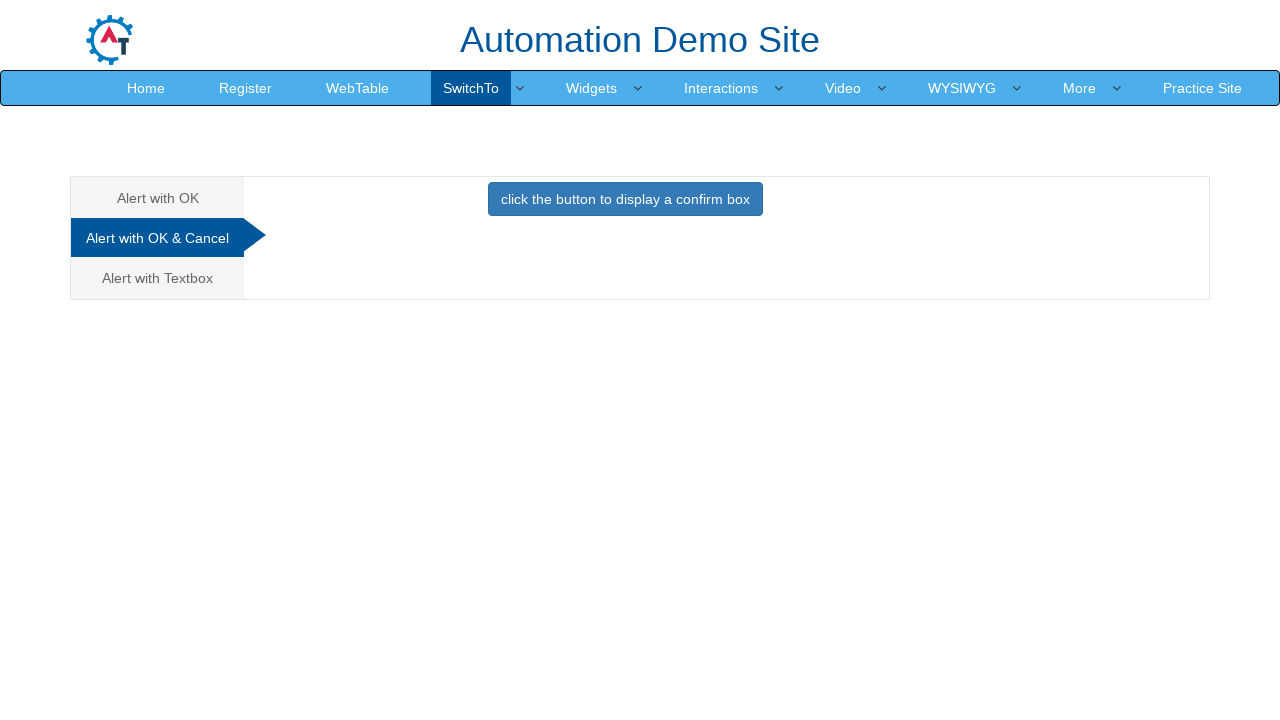

Set up dialog handler to dismiss confirm dialogs
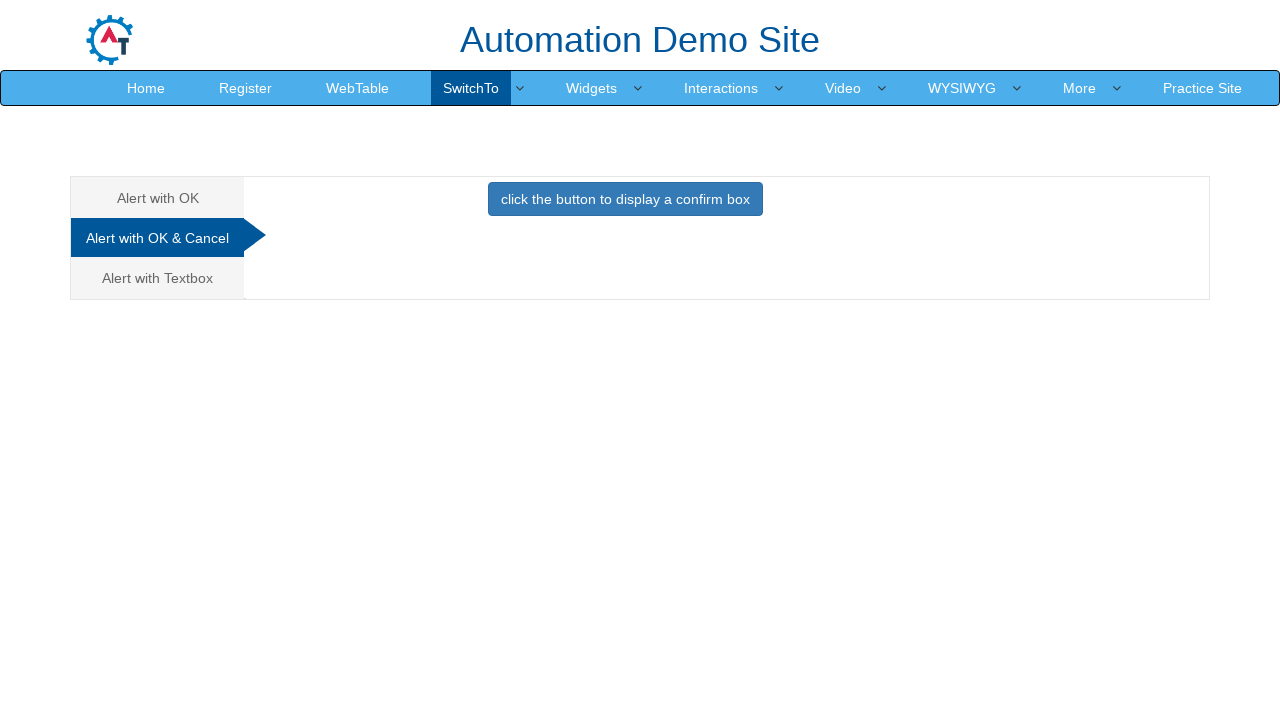

Clicked button to trigger confirm dialog and dismissed it at (625, 199) on button.btn.btn-primary
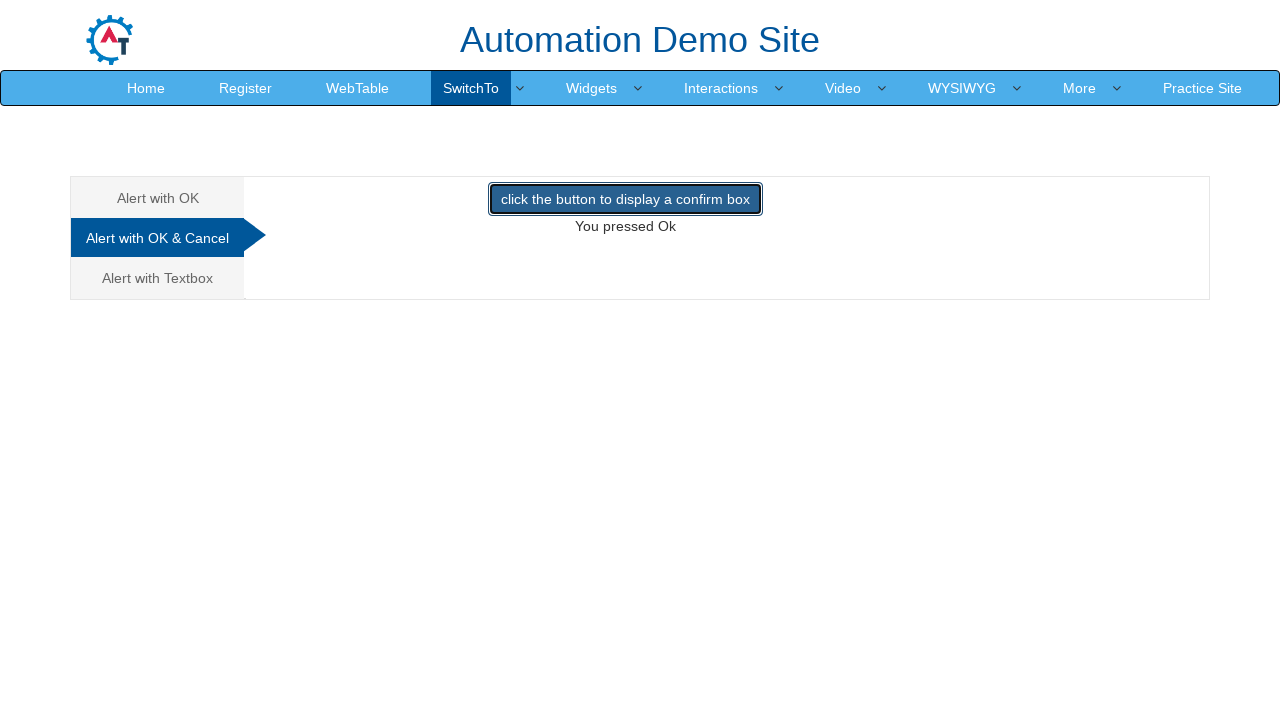

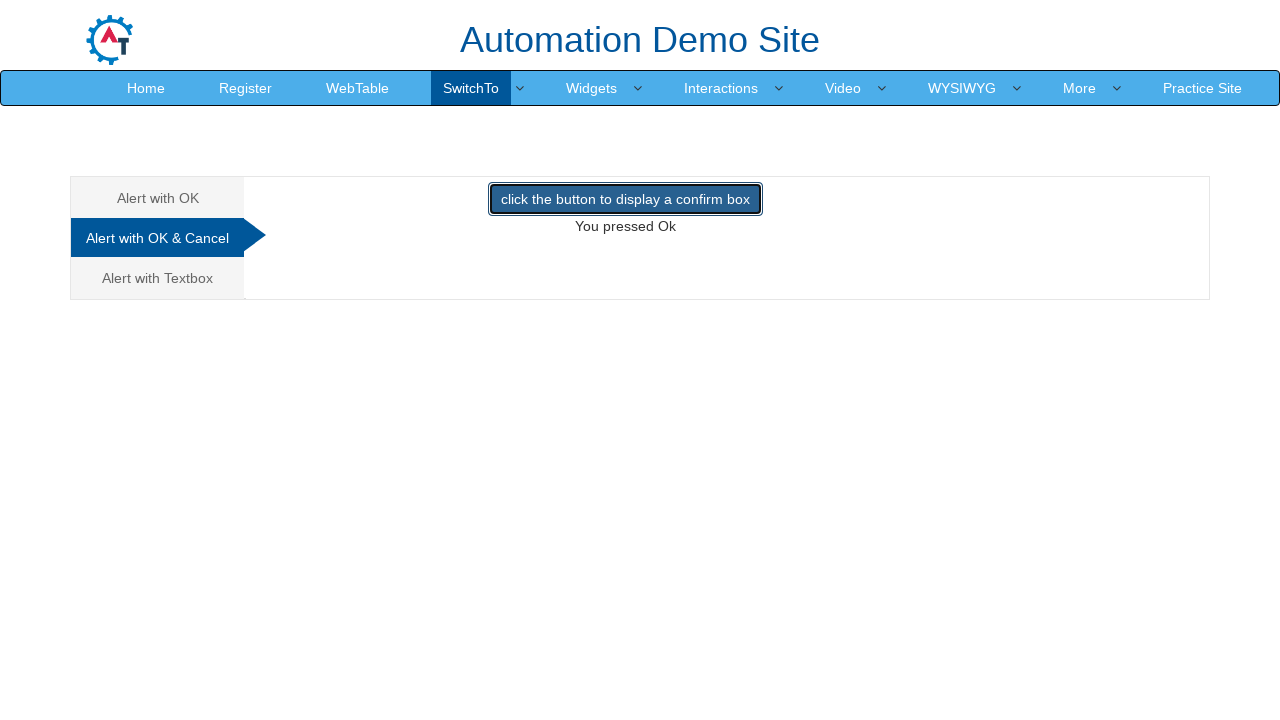